Tests window/tab switching functionality by clicking a button that opens a new tab, then switching back to the original browser window.

Starting URL: https://formy-project.herokuapp.com/switch-window

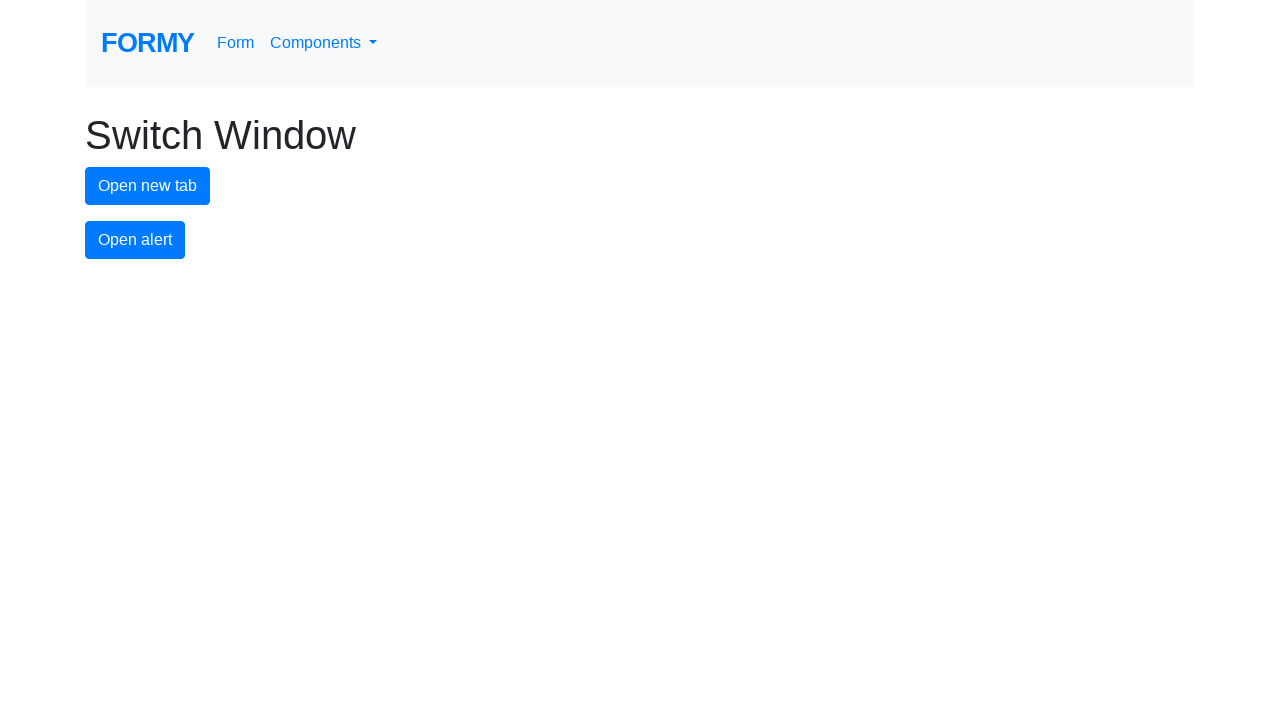

Clicked new tab button to open a new tab at (148, 186) on #new-tab-button
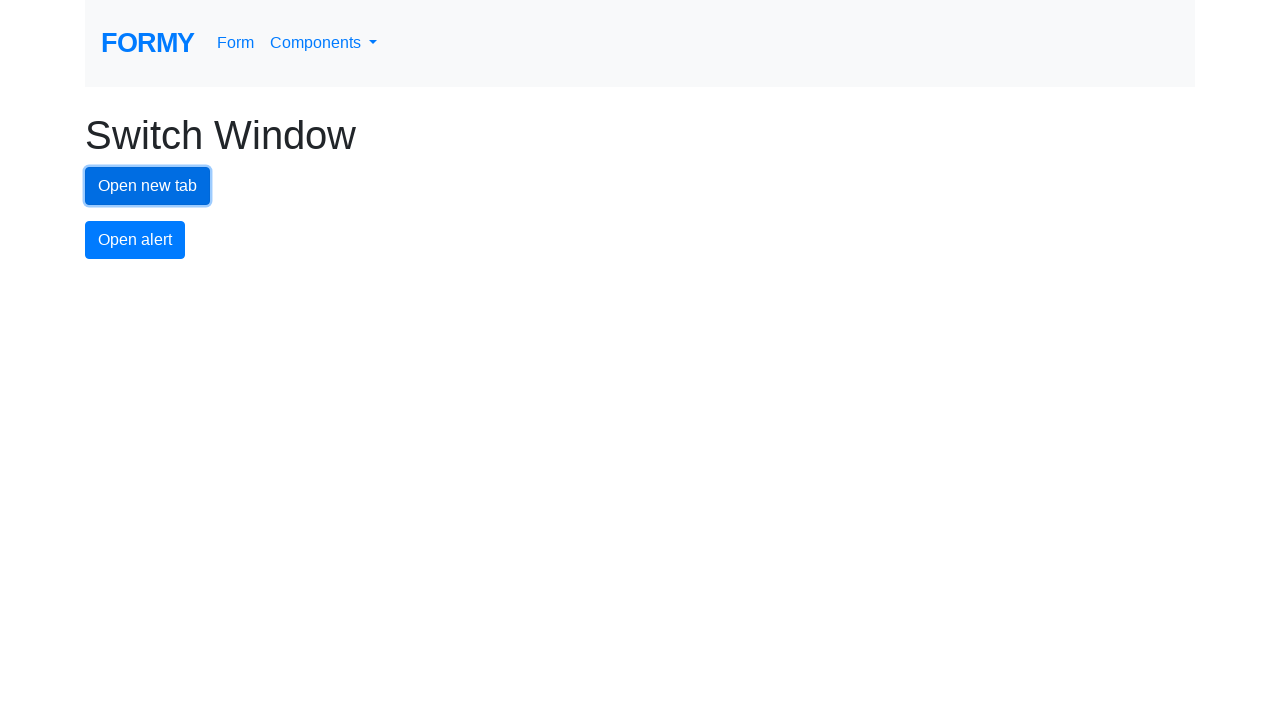

New tab opened and page object captured
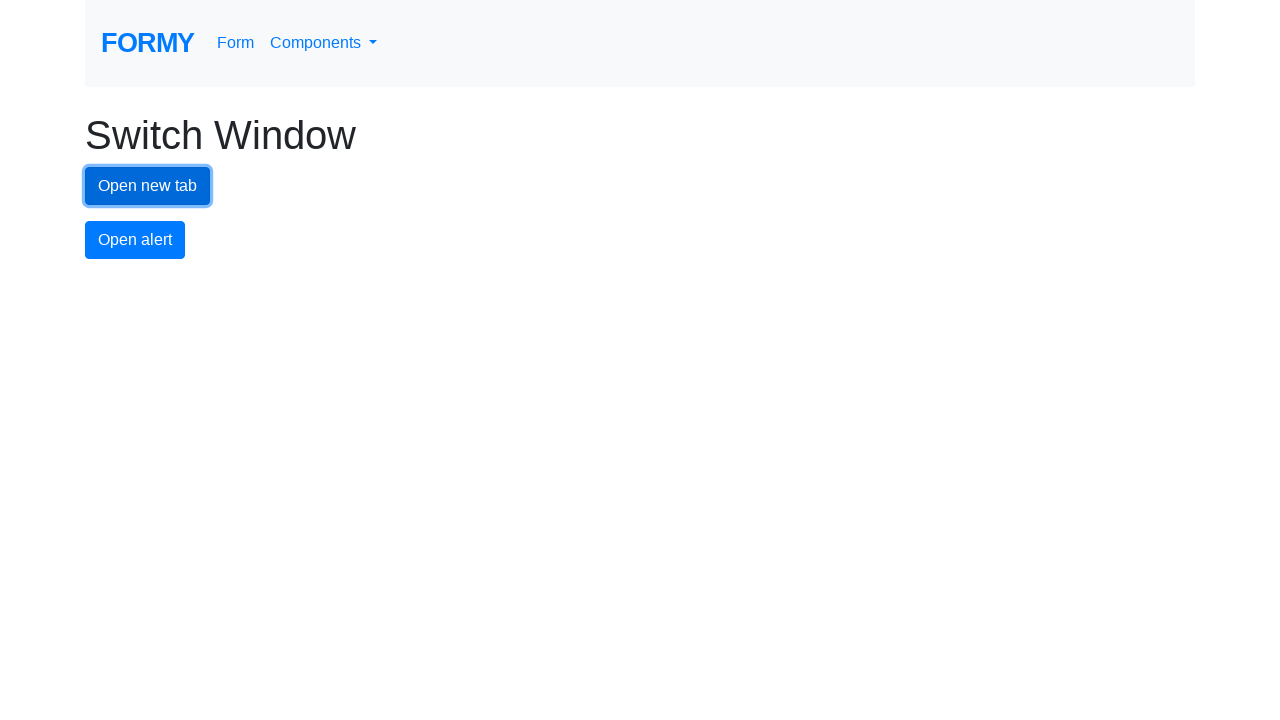

Switched back to original tab/window
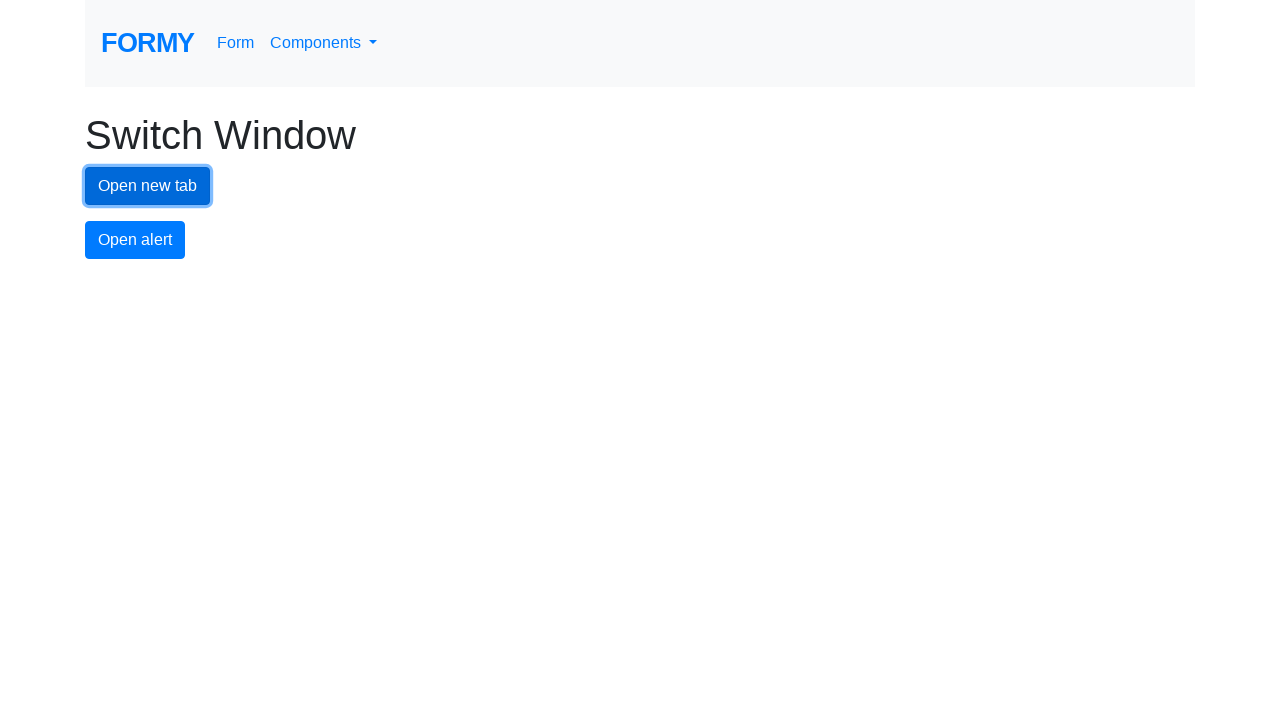

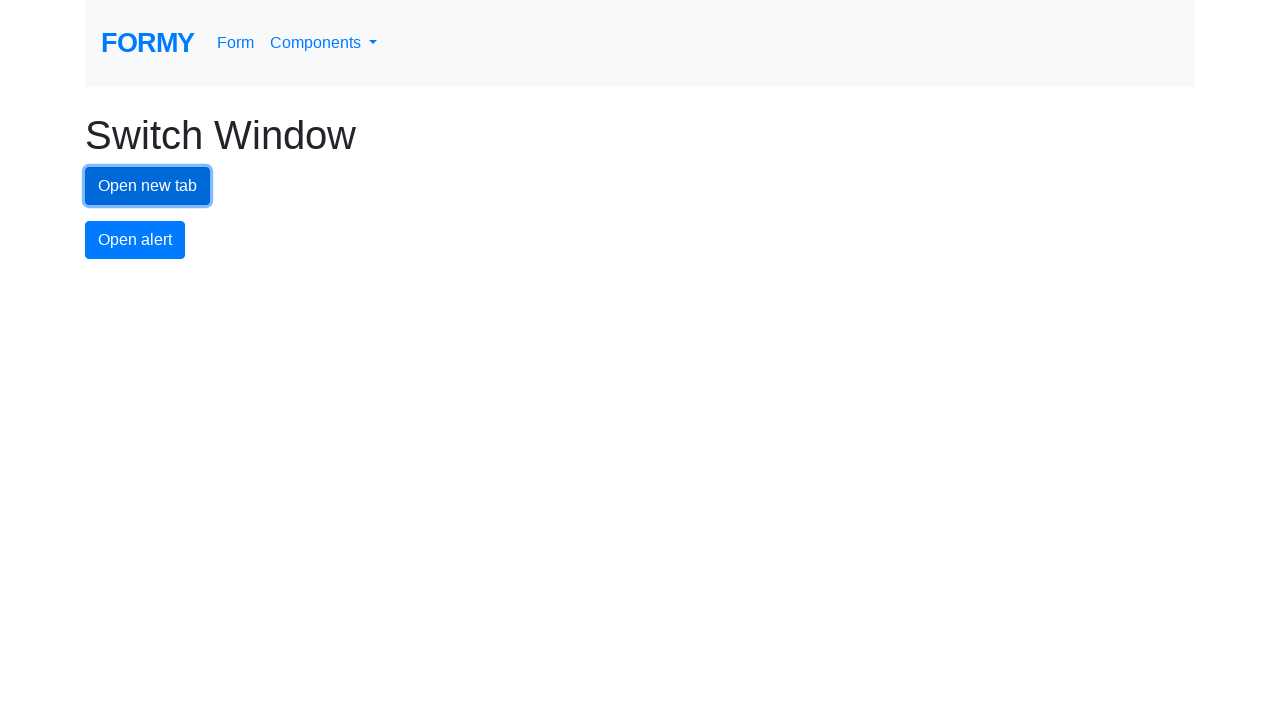